Navigates to a page with many elements and highlights a specific element by changing its border style to red dashed, waits 3 seconds, then reverts the styling back to original.

Starting URL: http://the-internet.herokuapp.com/large

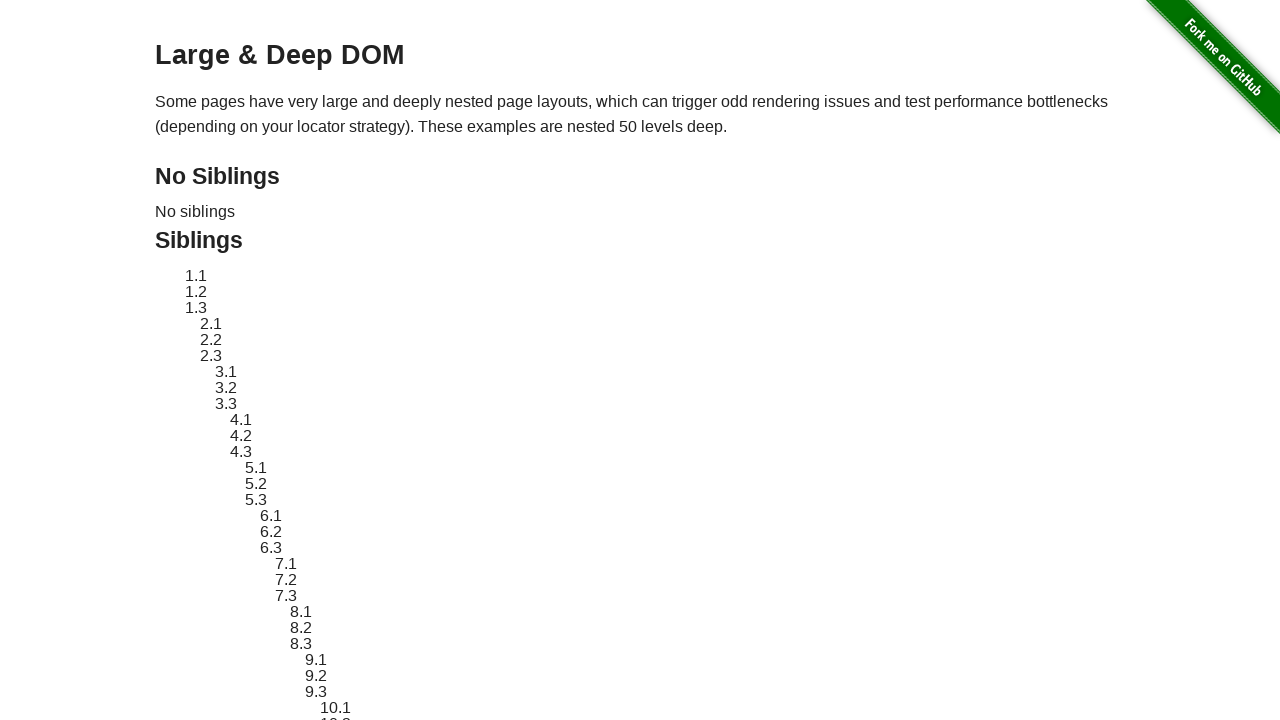

Navigated to the-internet.herokuapp.com/large page
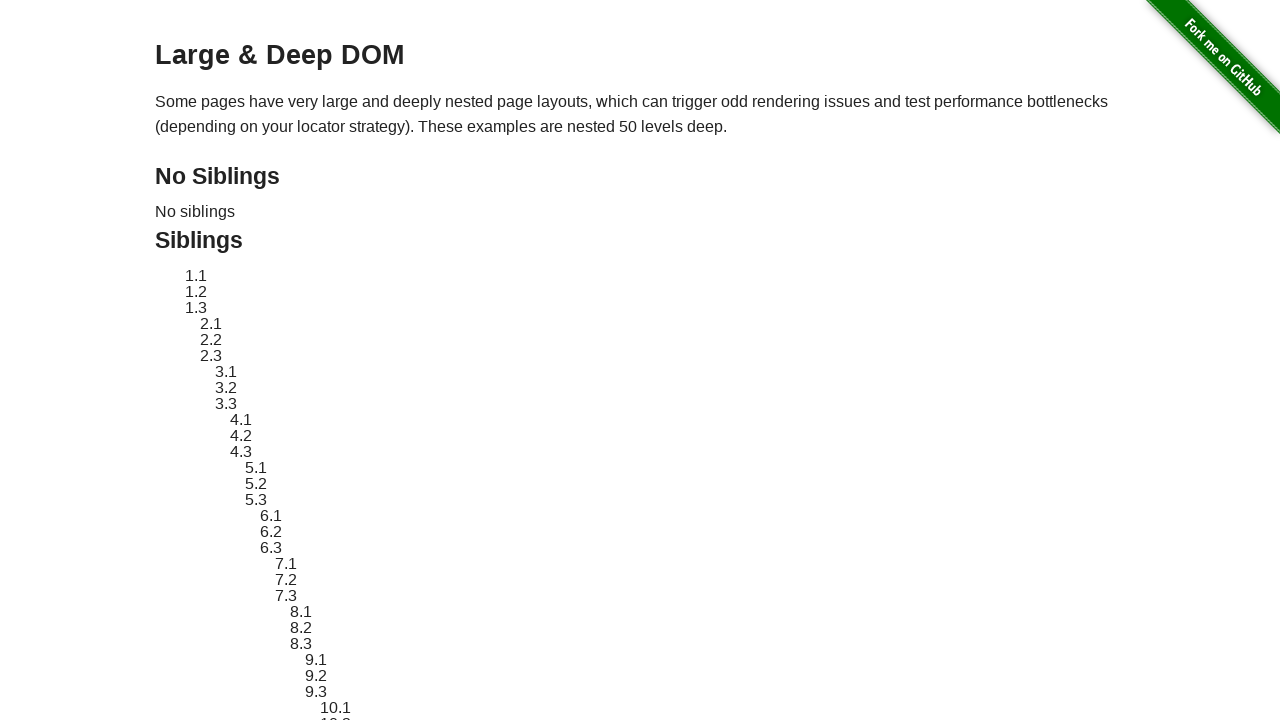

Located target element with ID 'sibling-2.3'
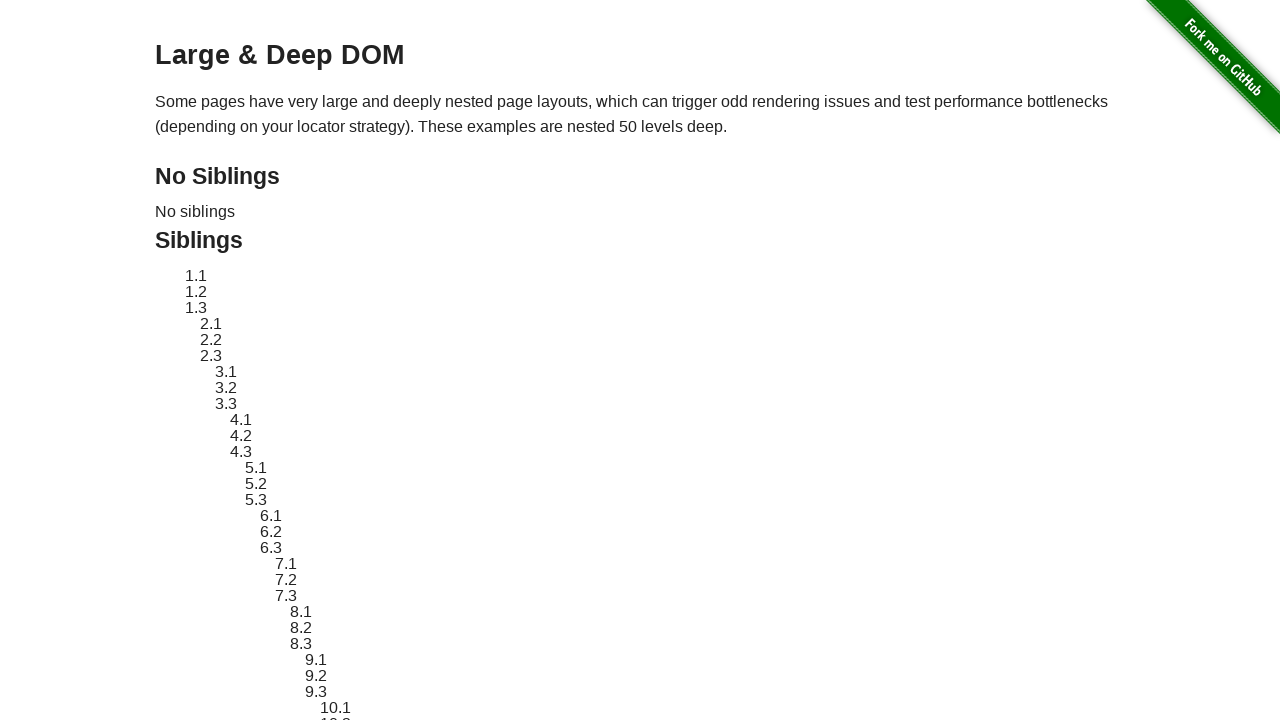

Retrieved original style attribute from target element
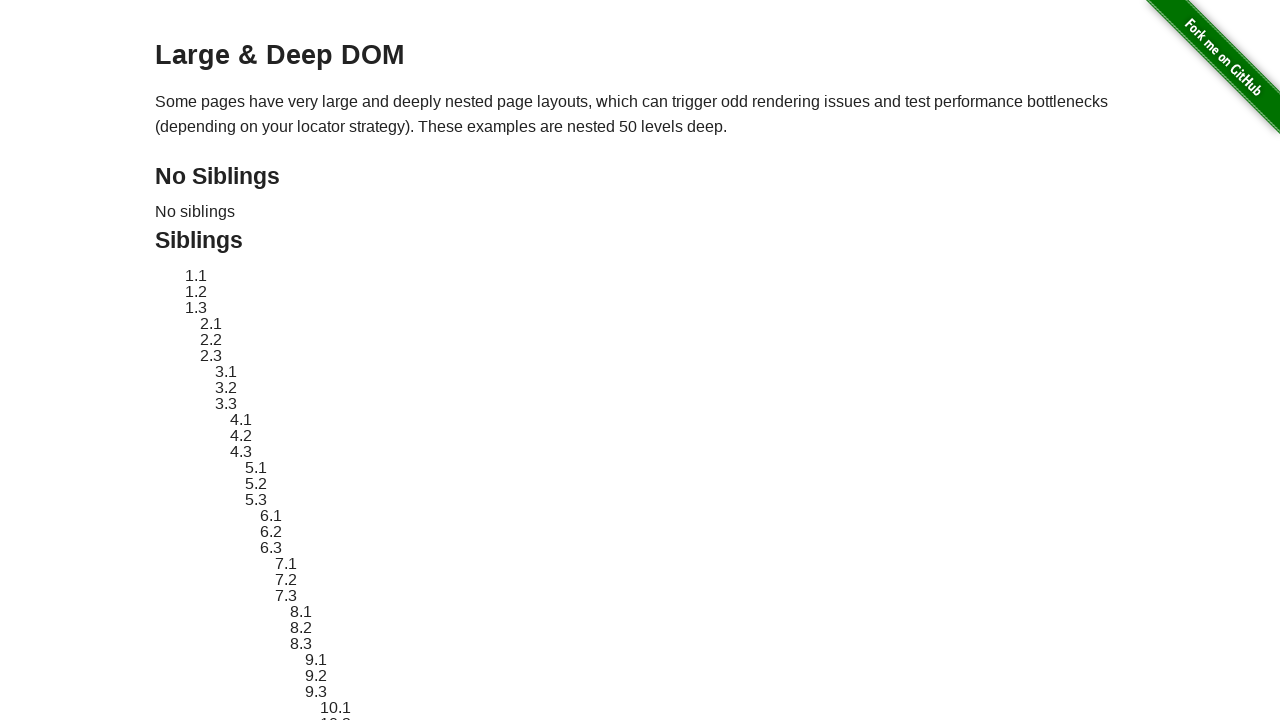

Applied red dashed border highlight to target element
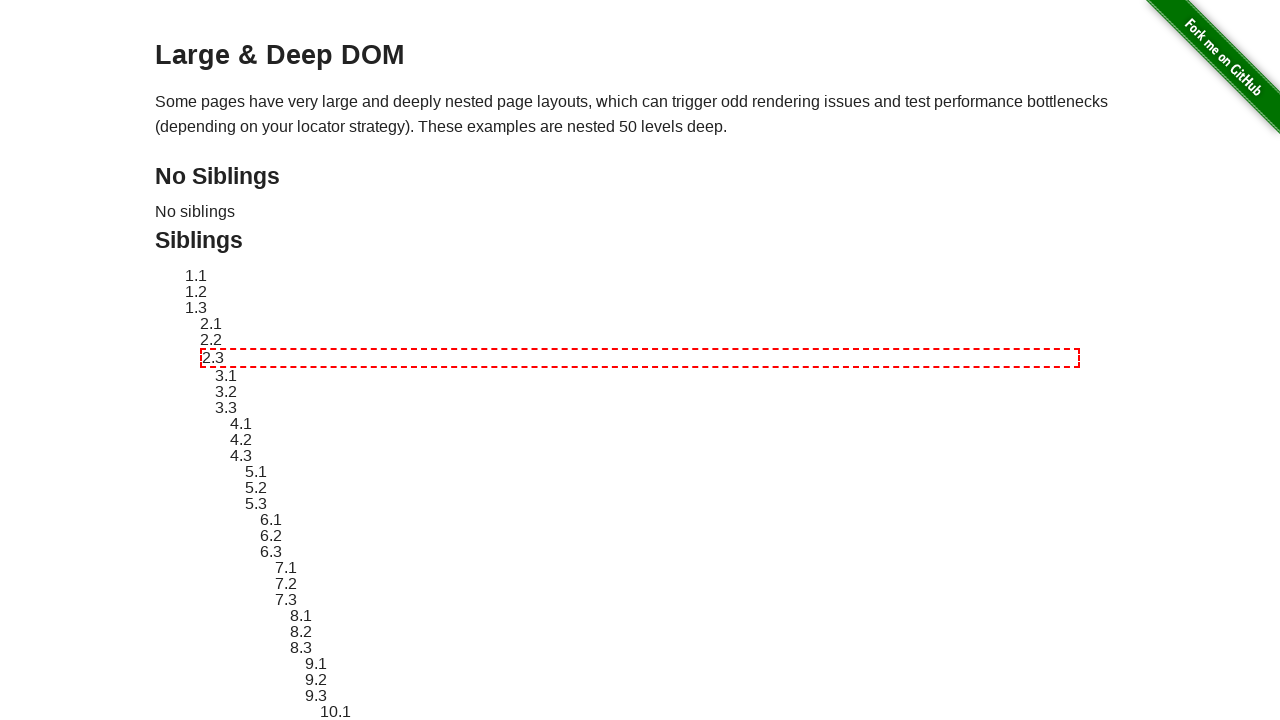

Waited 3 seconds to display the highlighted element
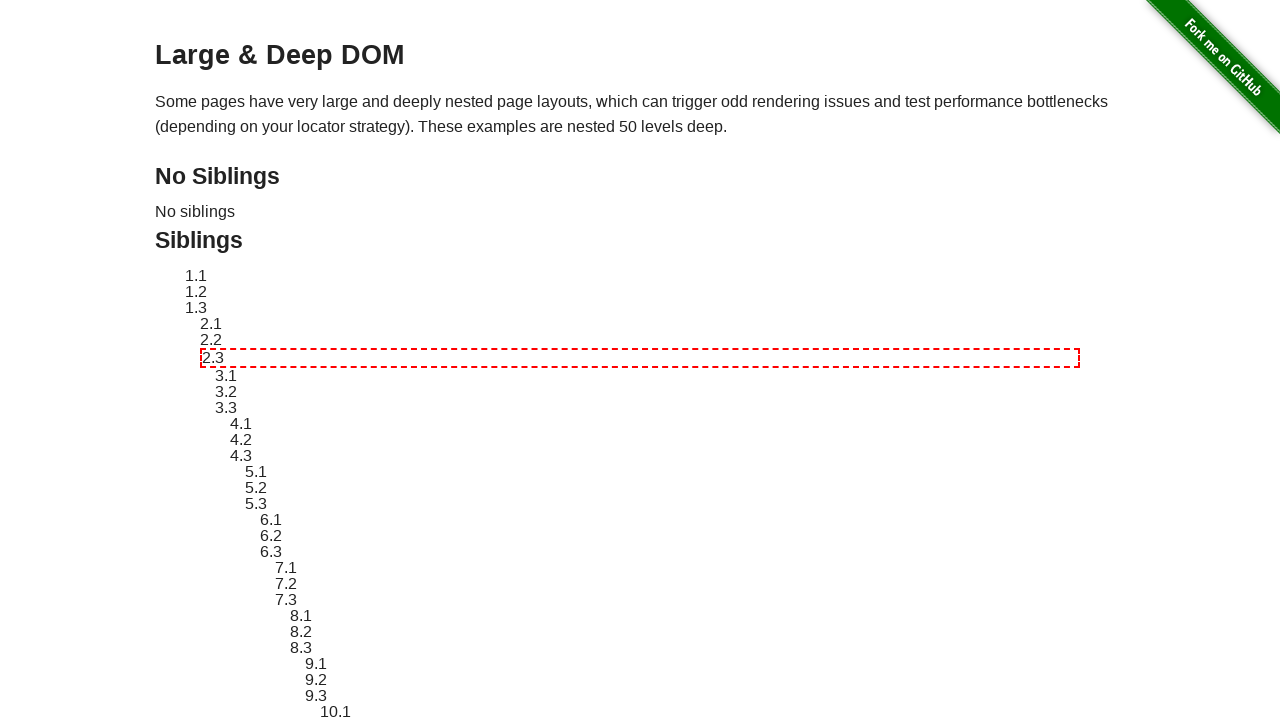

Reverted target element styling back to original state
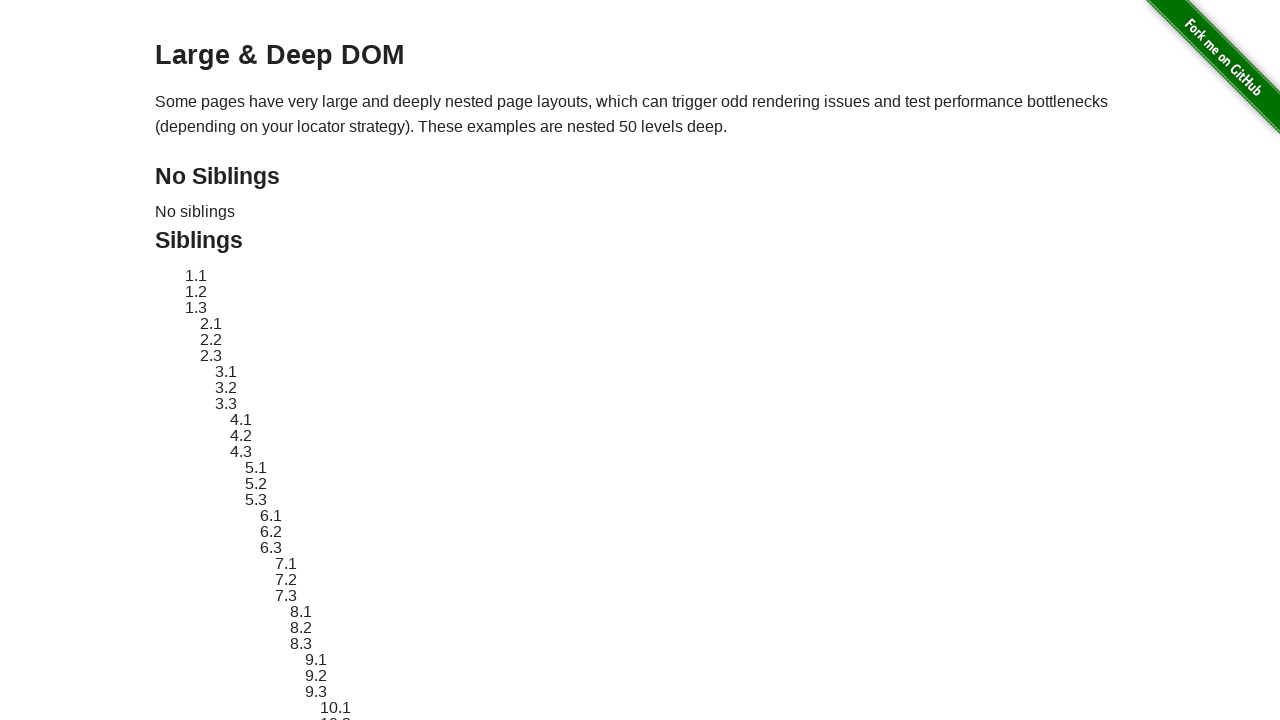

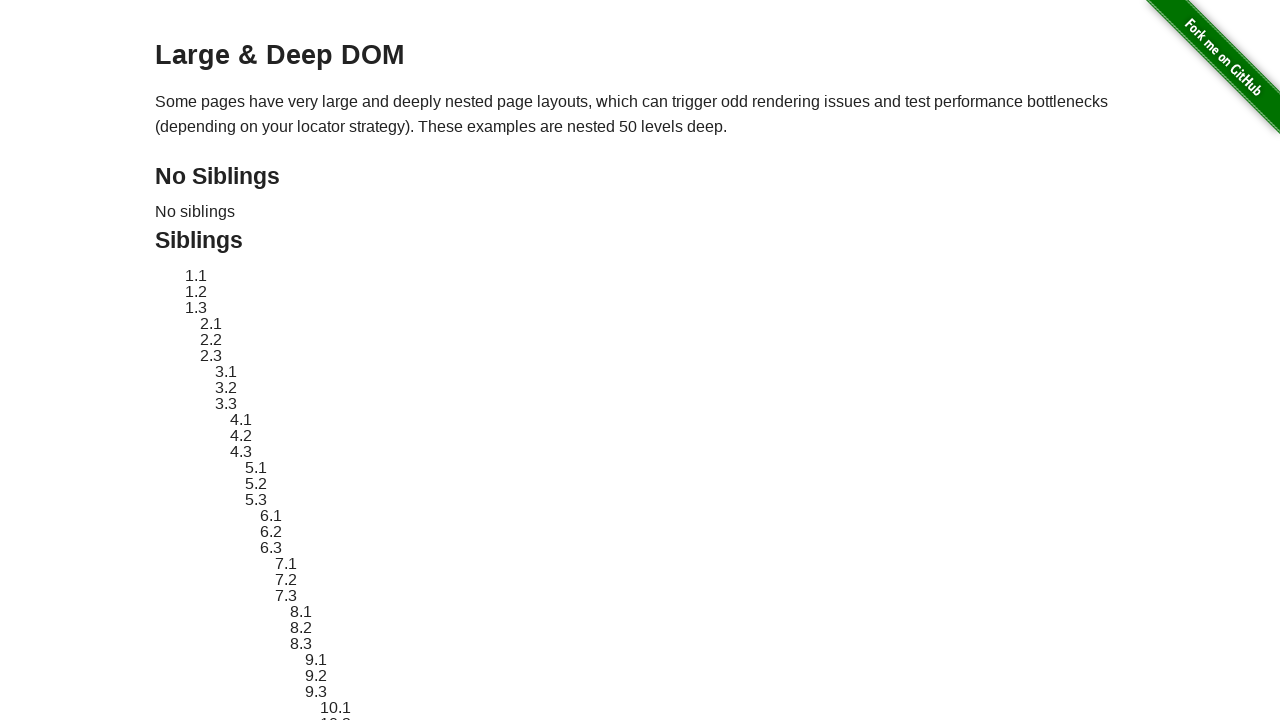